Tests the alert button functionality on demoqa.com by clicking the alert button and waiting for it to appear

Starting URL: https://demoqa.com/alerts

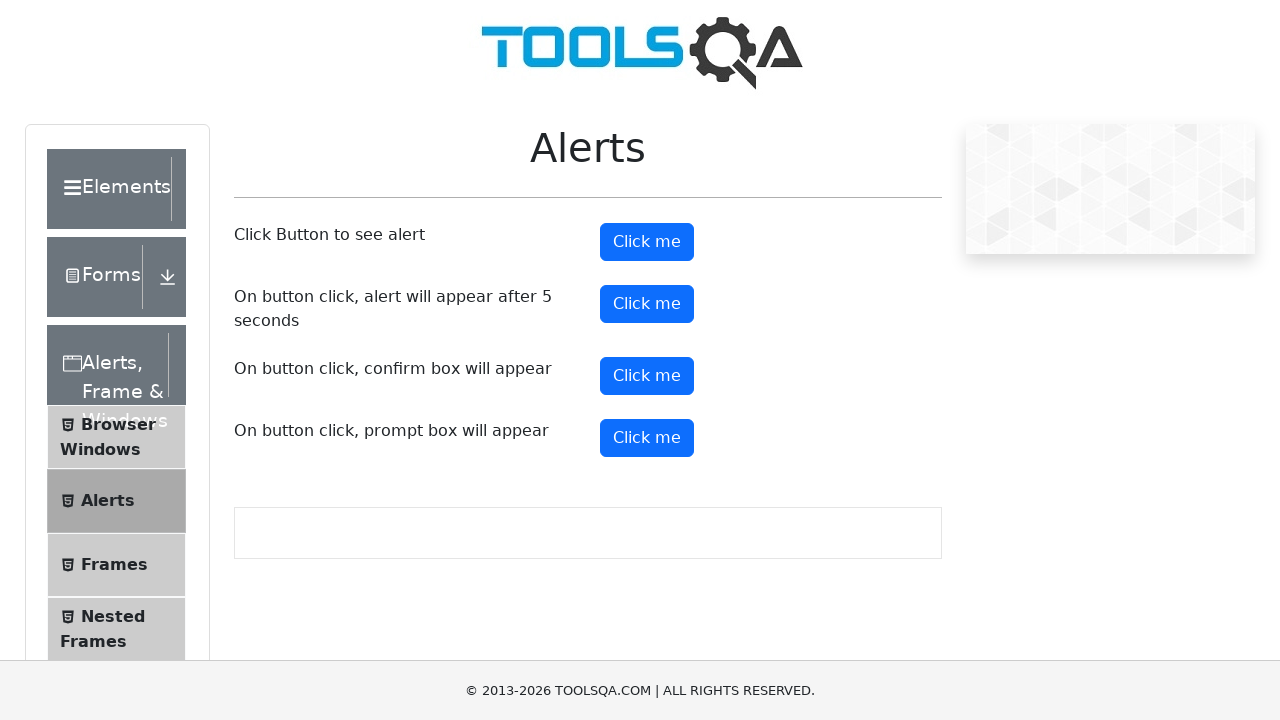

Alert button became visible on the page
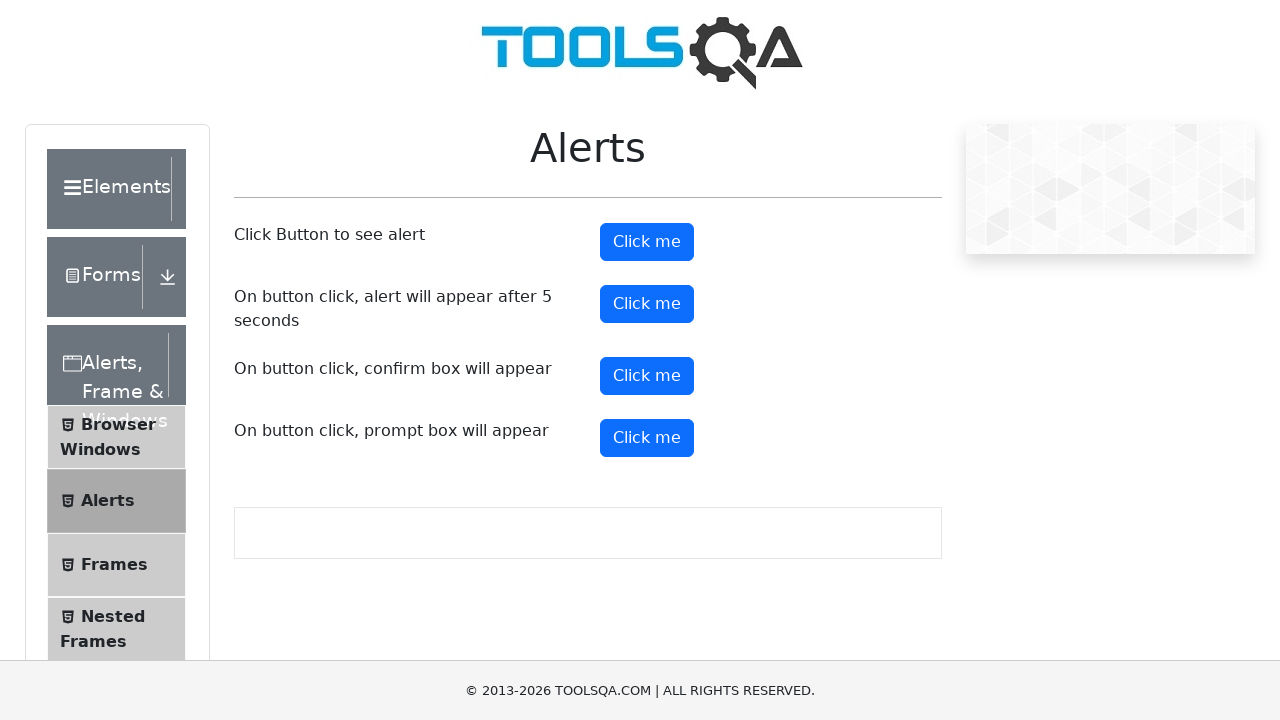

Clicked the alert button at (647, 242) on #alertButton
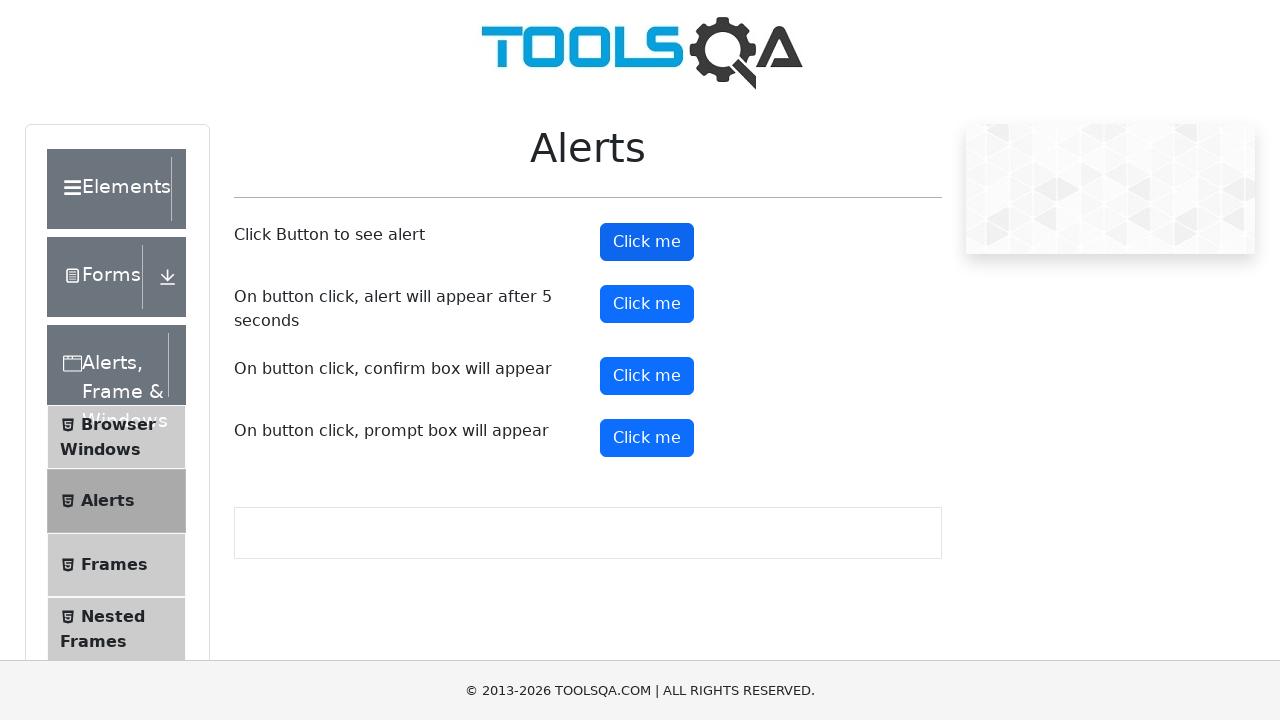

Set up dialog handler to accept alerts
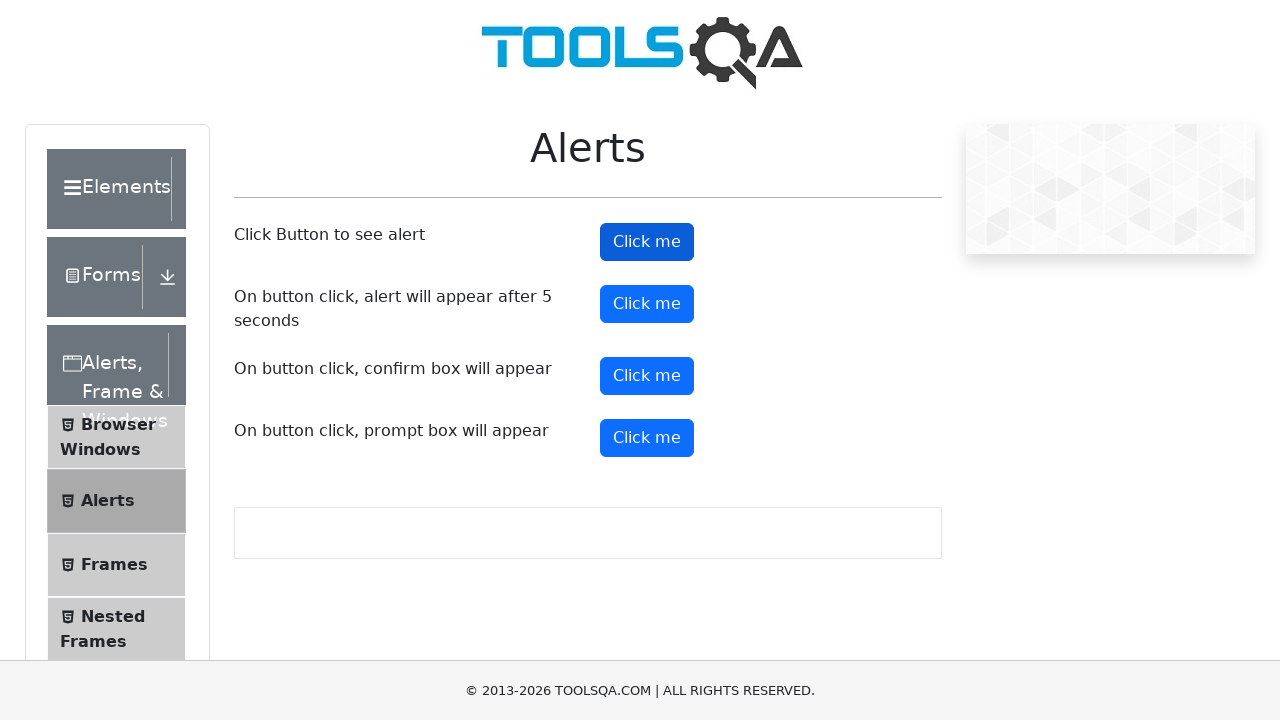

Alert was dismissed and page returned to normal state
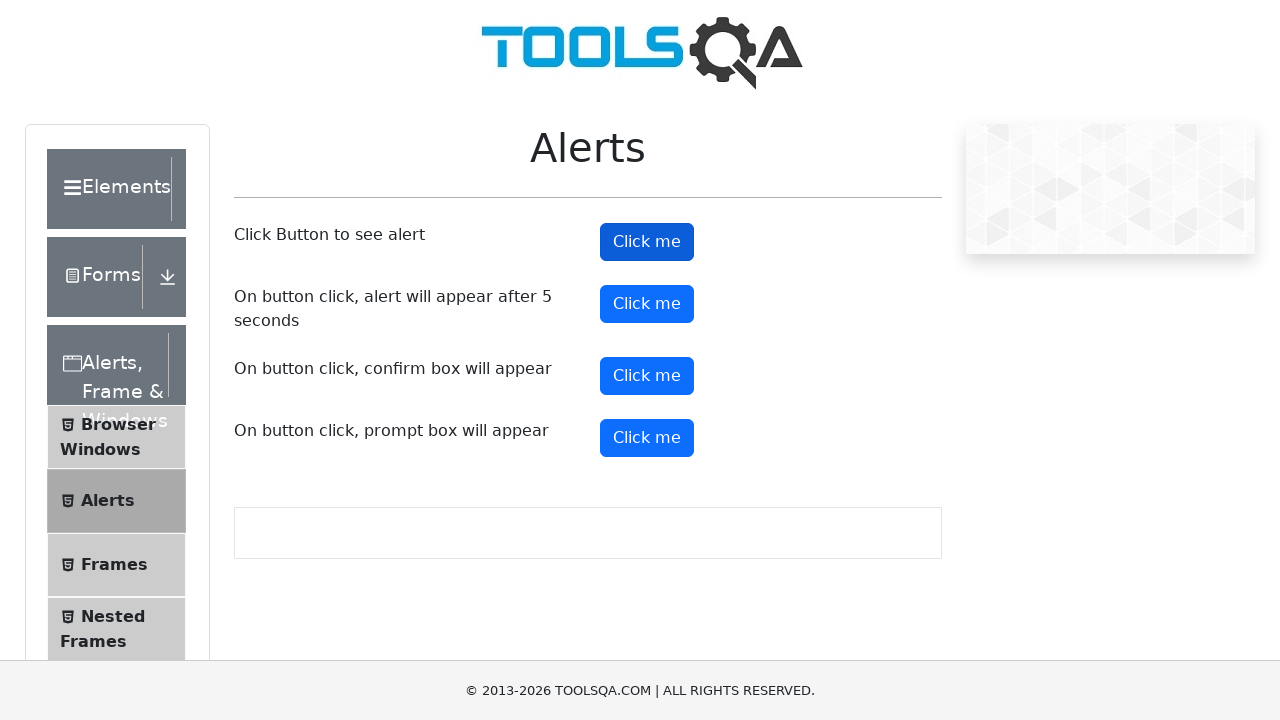

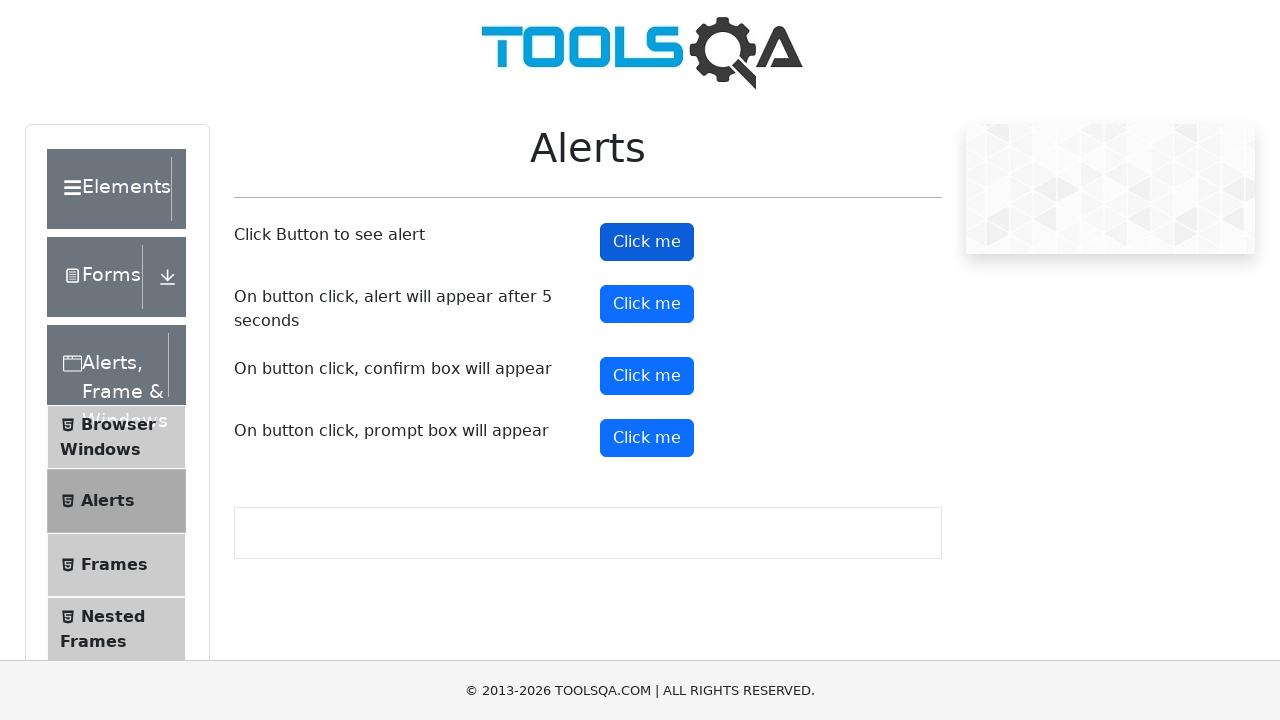